Navigates to a page with a large table and highlights a specific element by changing its border style using JavaScript, then reverts the styling after a delay.

Starting URL: http://the-internet.herokuapp.com/large

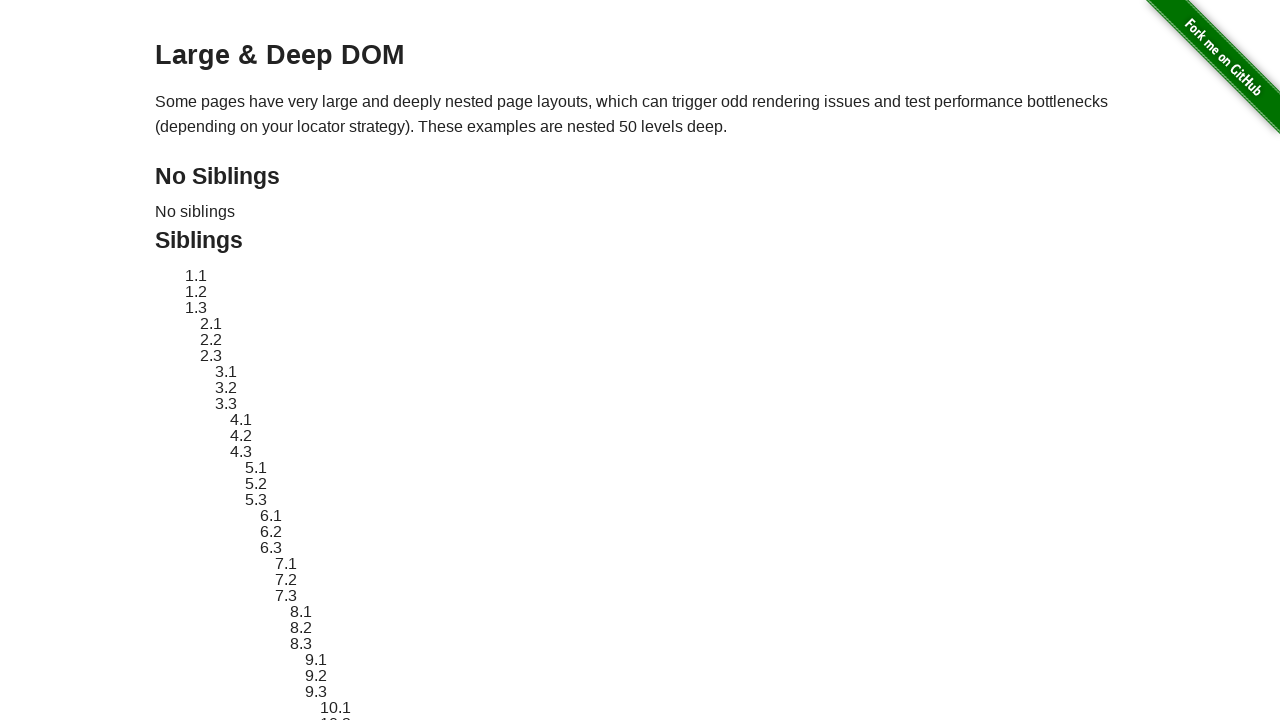

Navigated to the large table page
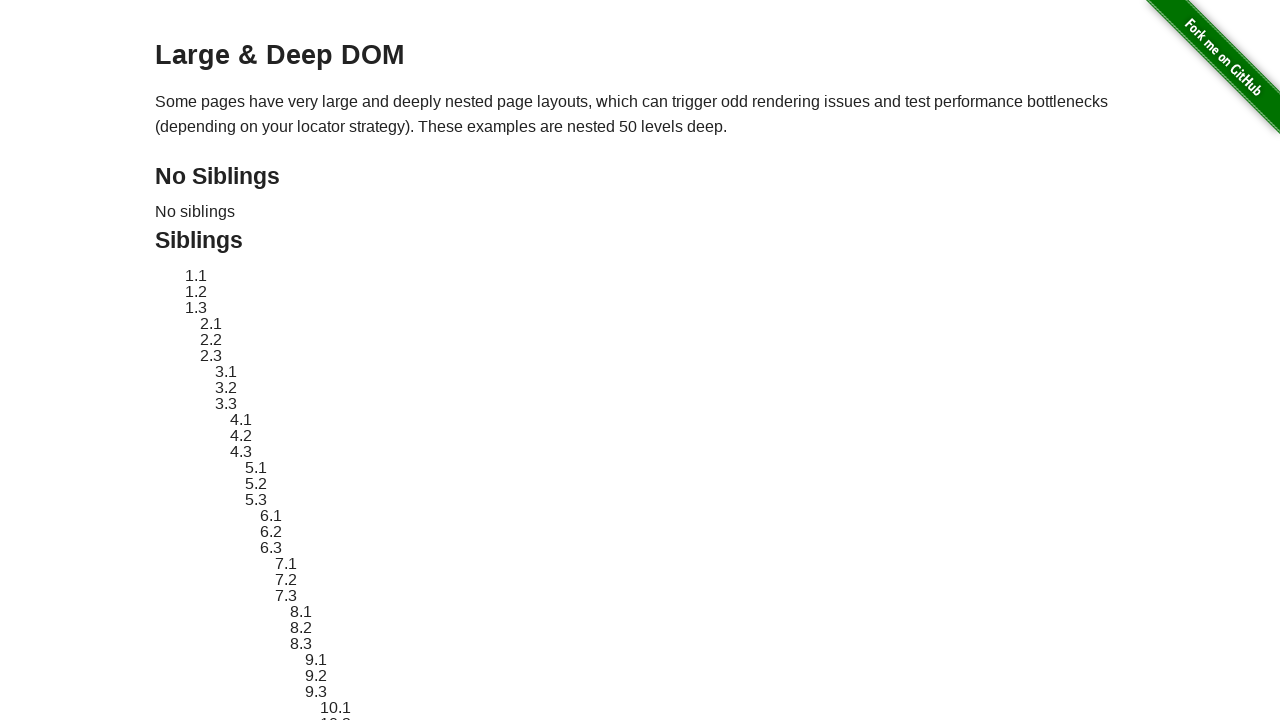

Located target element with ID 'sibling-2.3'
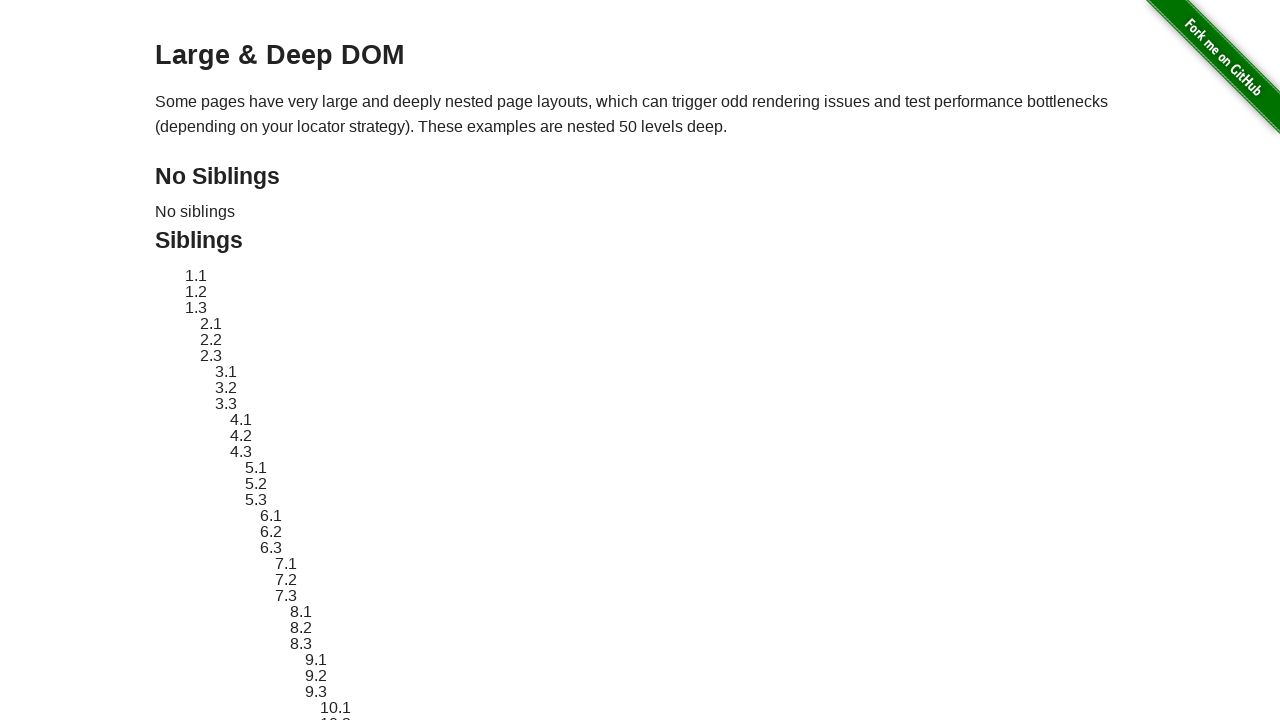

Target element is now visible
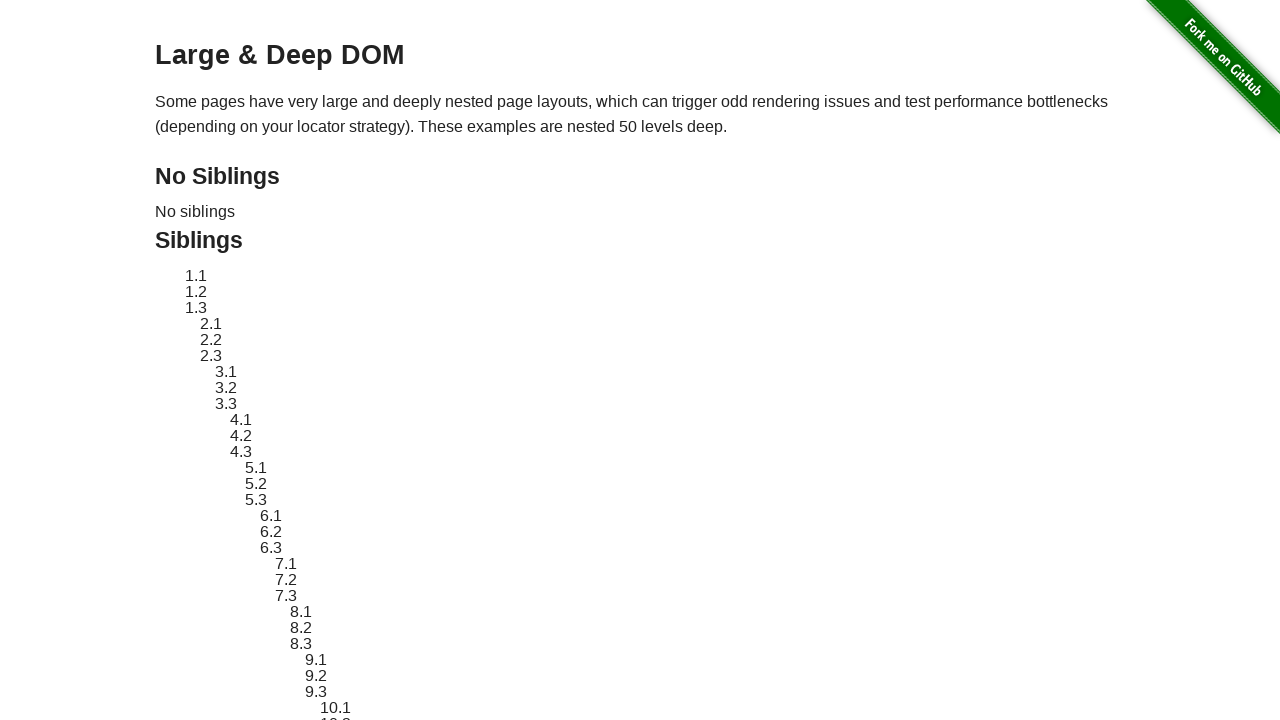

Stored original style attribute of target element
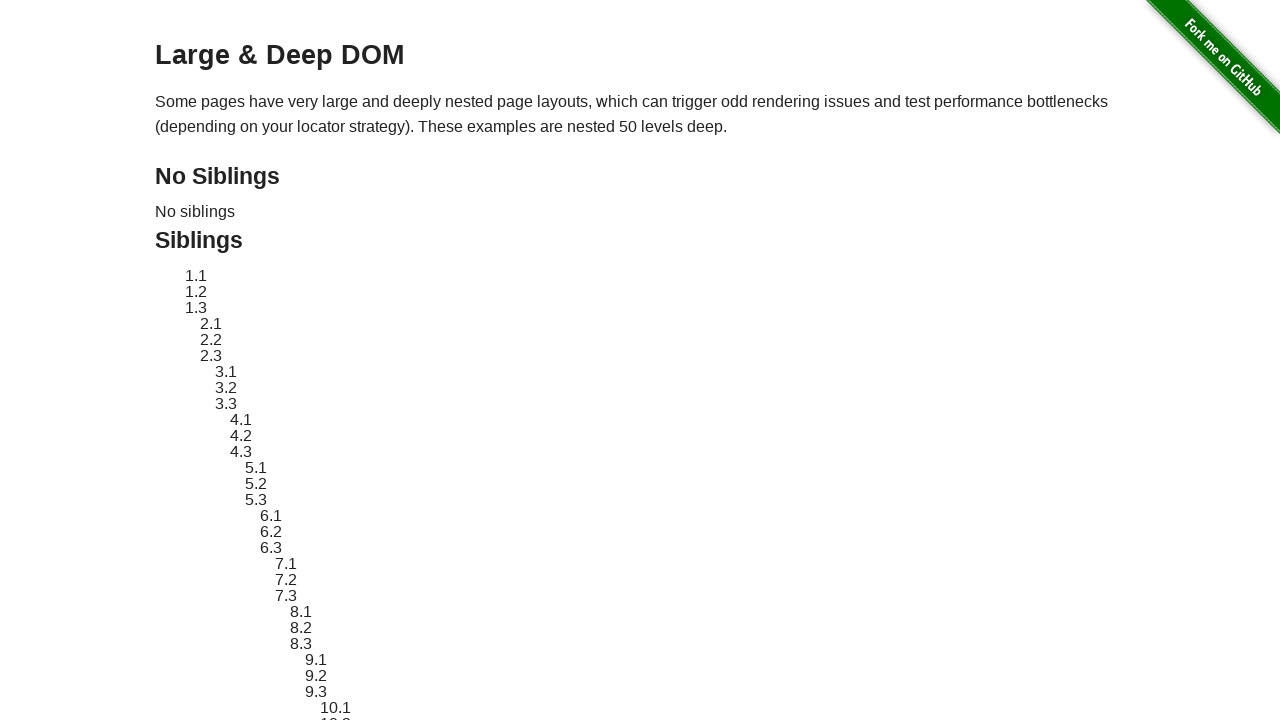

Applied red dashed border highlight to target element
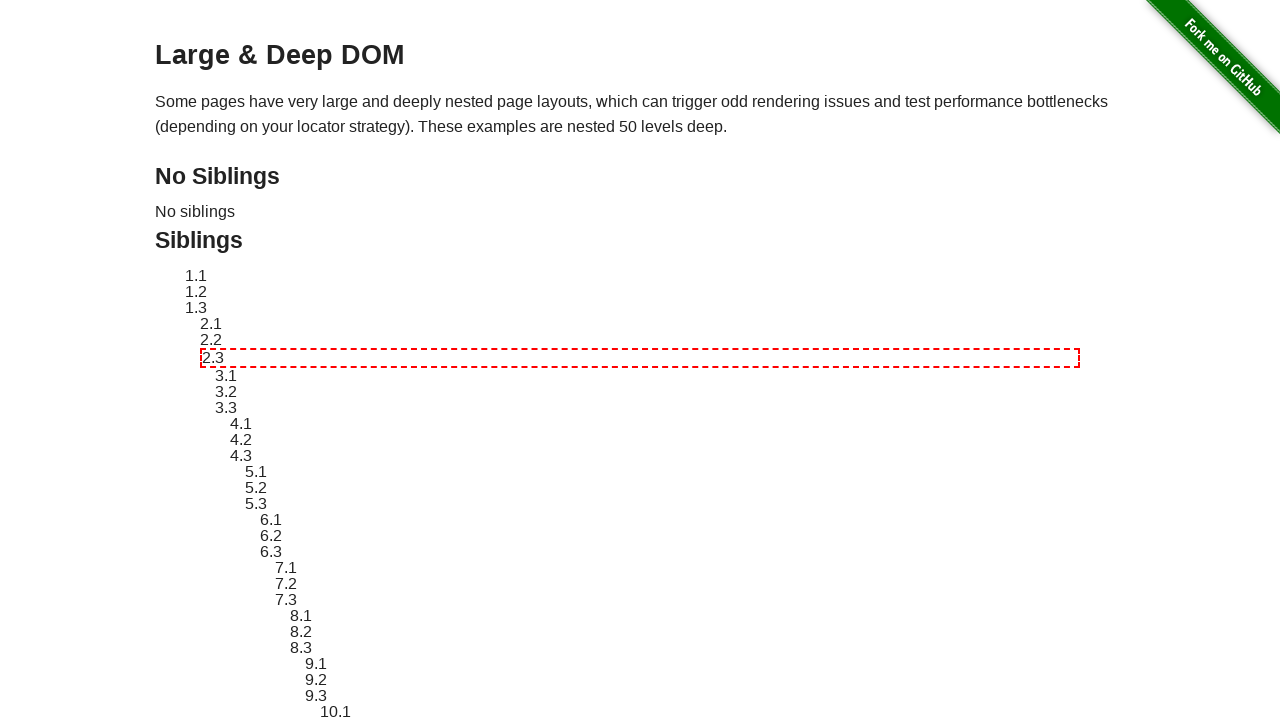

Waited 3 seconds to observe the highlight effect
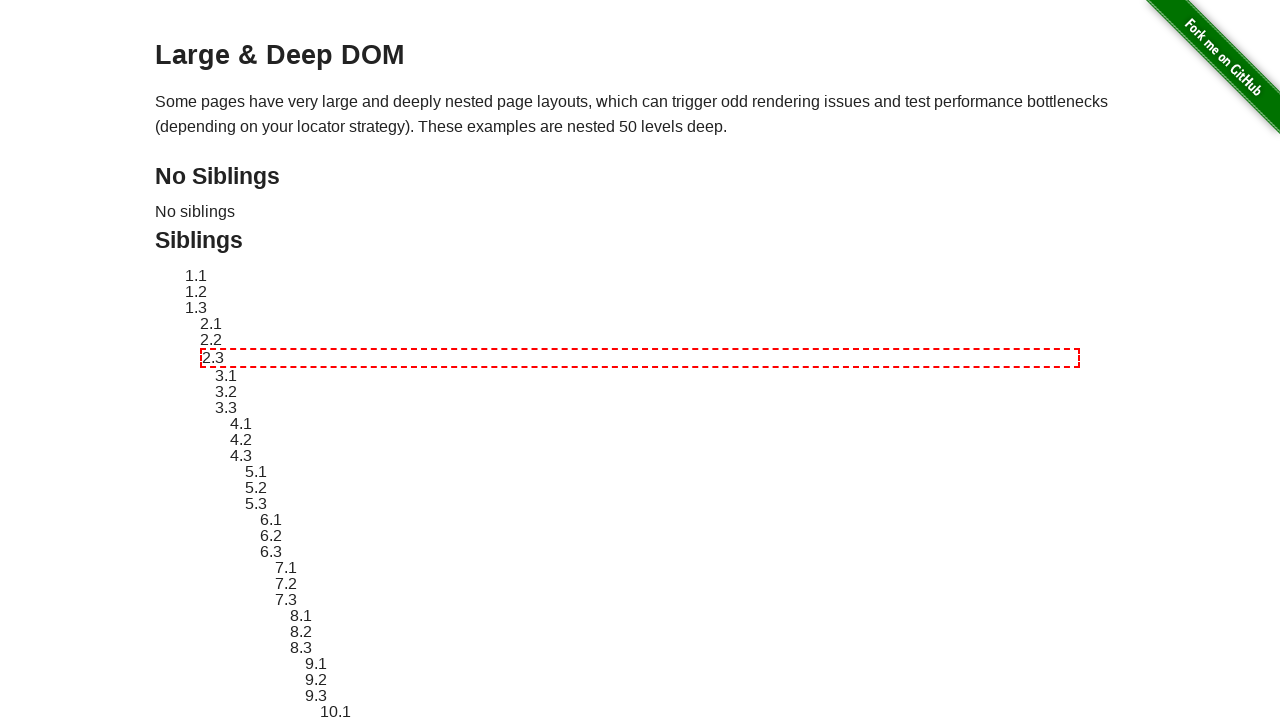

Reverted target element styling back to original
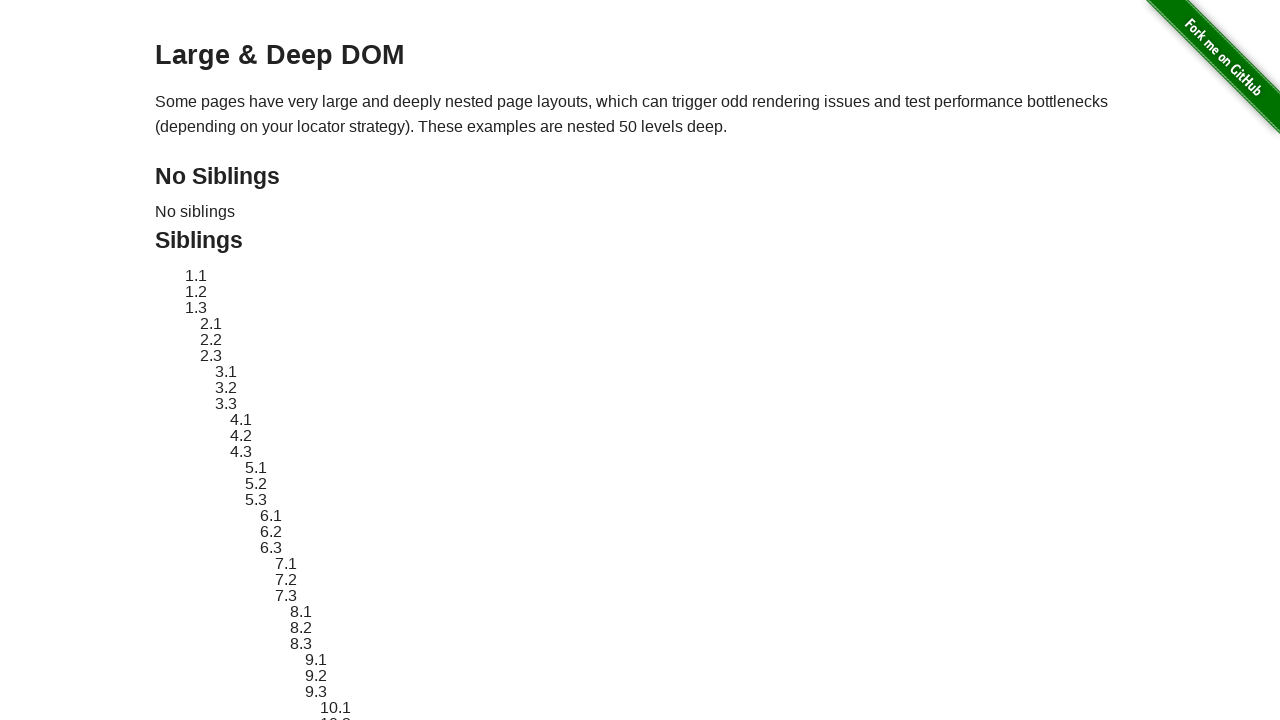

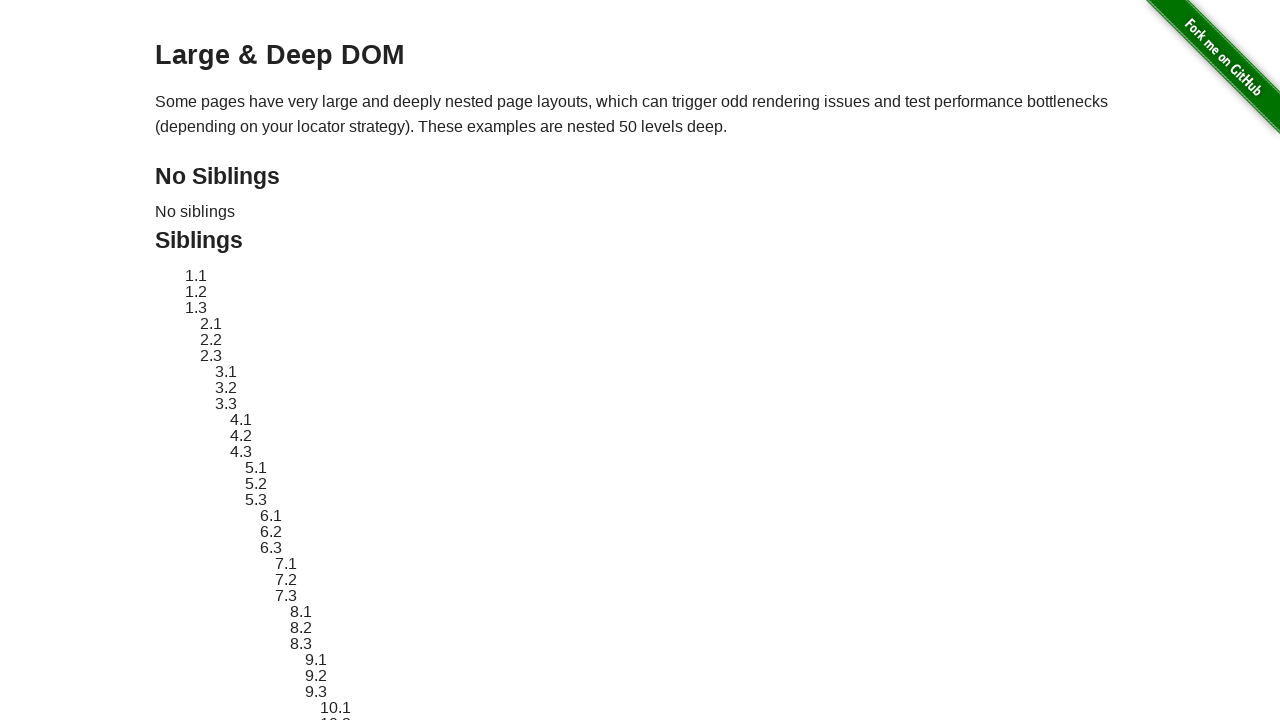